Tests navigation to the General Public section by clicking the corresponding link on the homepage

Starting URL: https://www.fiscal.treasury.gov/

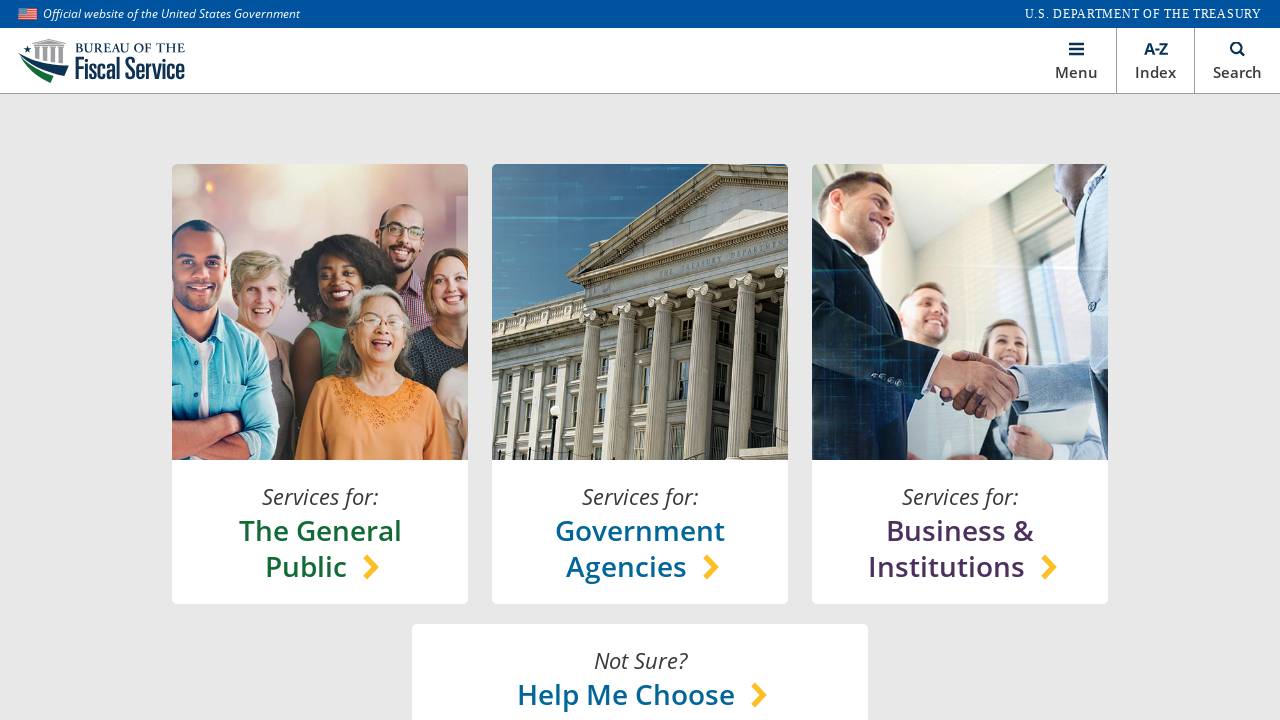

Clicked on General Public section link on homepage at (320, 548) on //*[@id="main"]/section[1]/content-lock/h-box[1]/v-box[1]/a/h-box/chooser-text/h
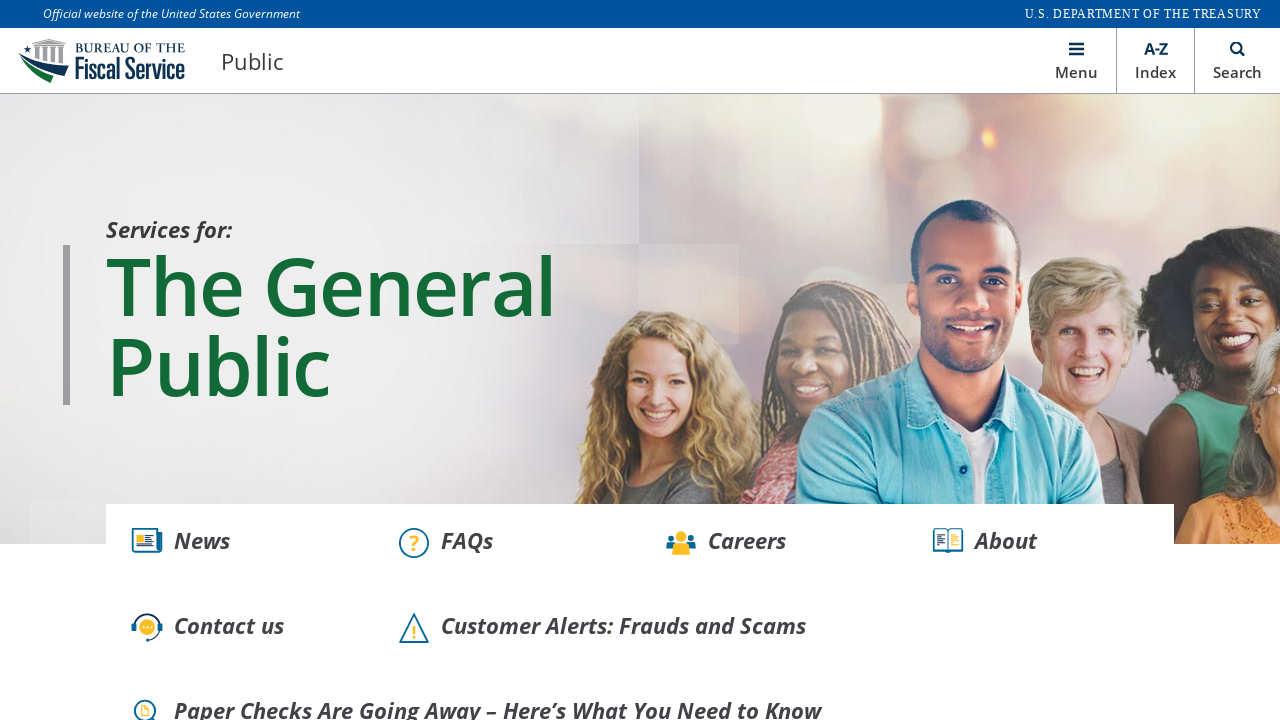

Successfully navigated to General Public section page
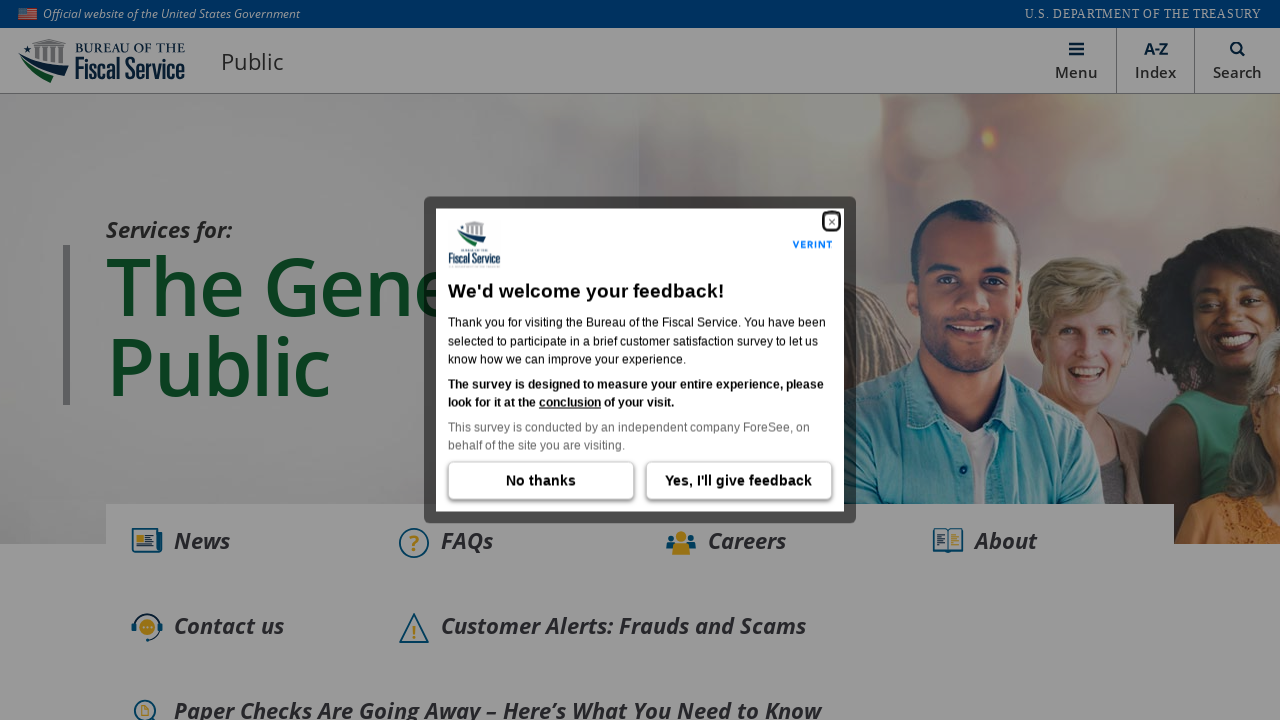

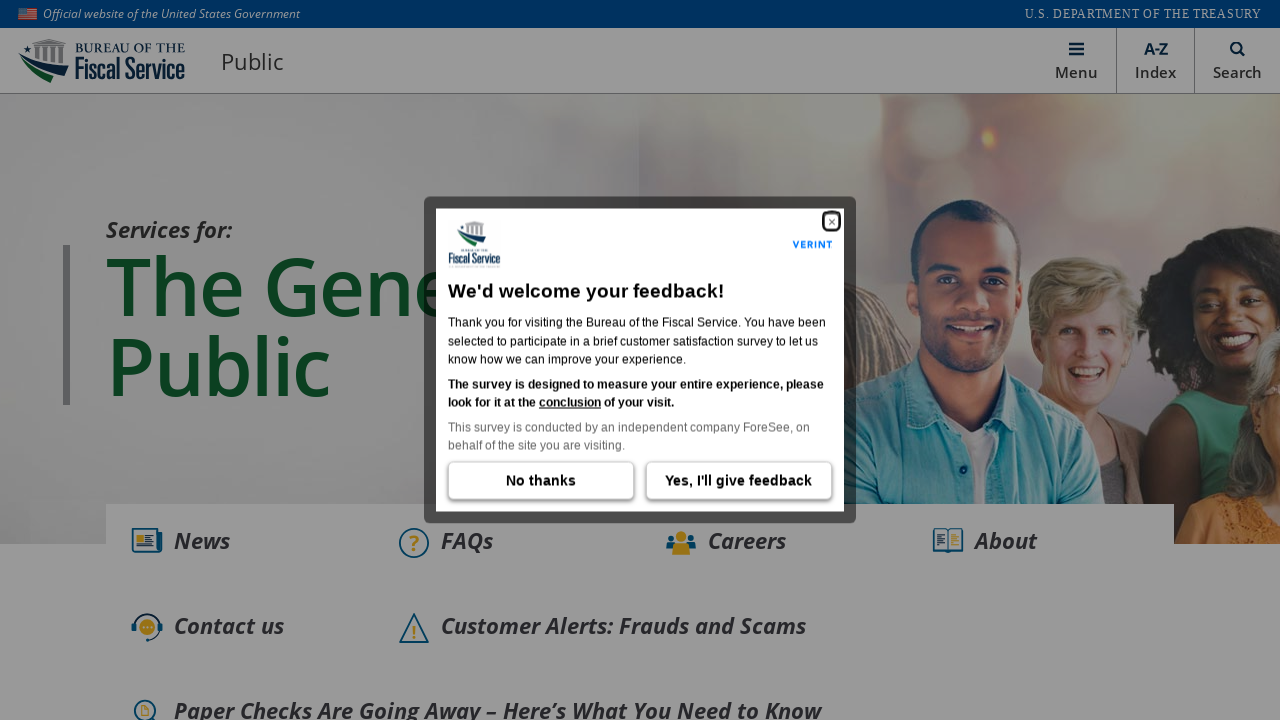